Tests date picker by selecting a date using navigation arrows.

Starting URL: https://demoqa.com/date-picker

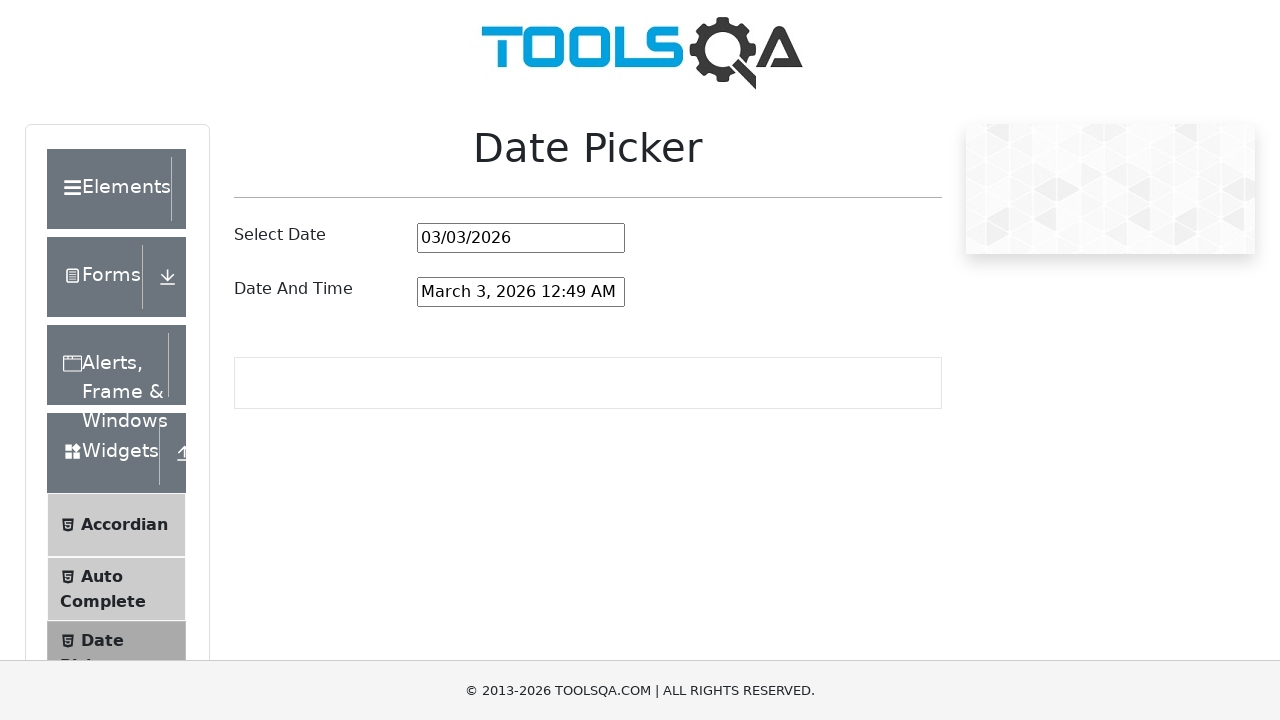

Clicked on date picker input field at (521, 238) on #datePickerMonthYearInput
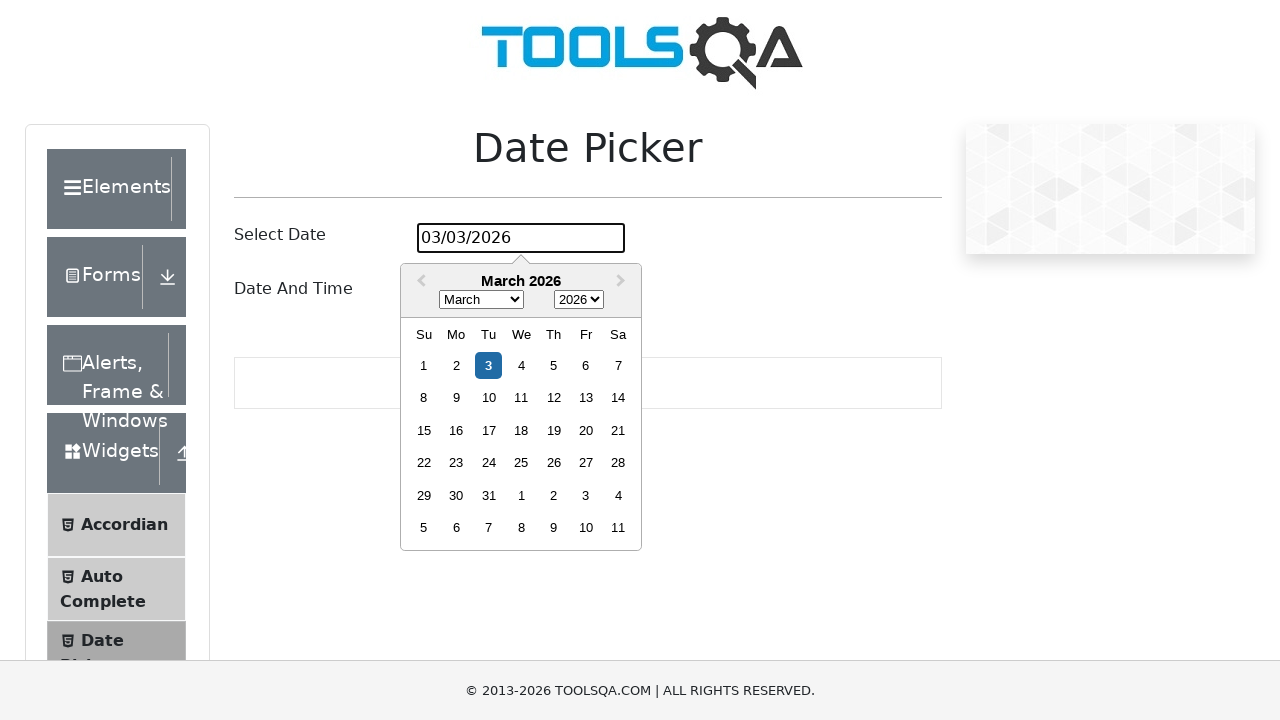

Clicked next month navigation arrow at (623, 282) on .react-datepicker__navigation--next
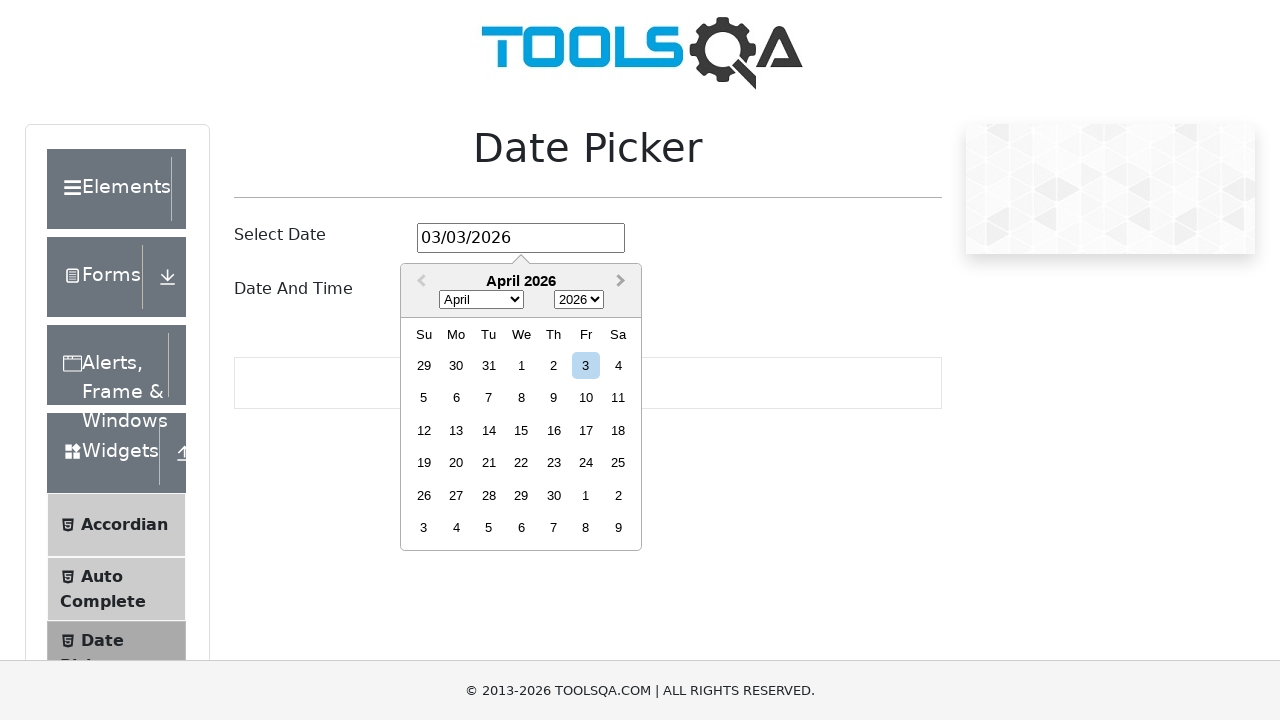

Selected day 24 from the date picker at (586, 463) on .react-datepicker__day--024
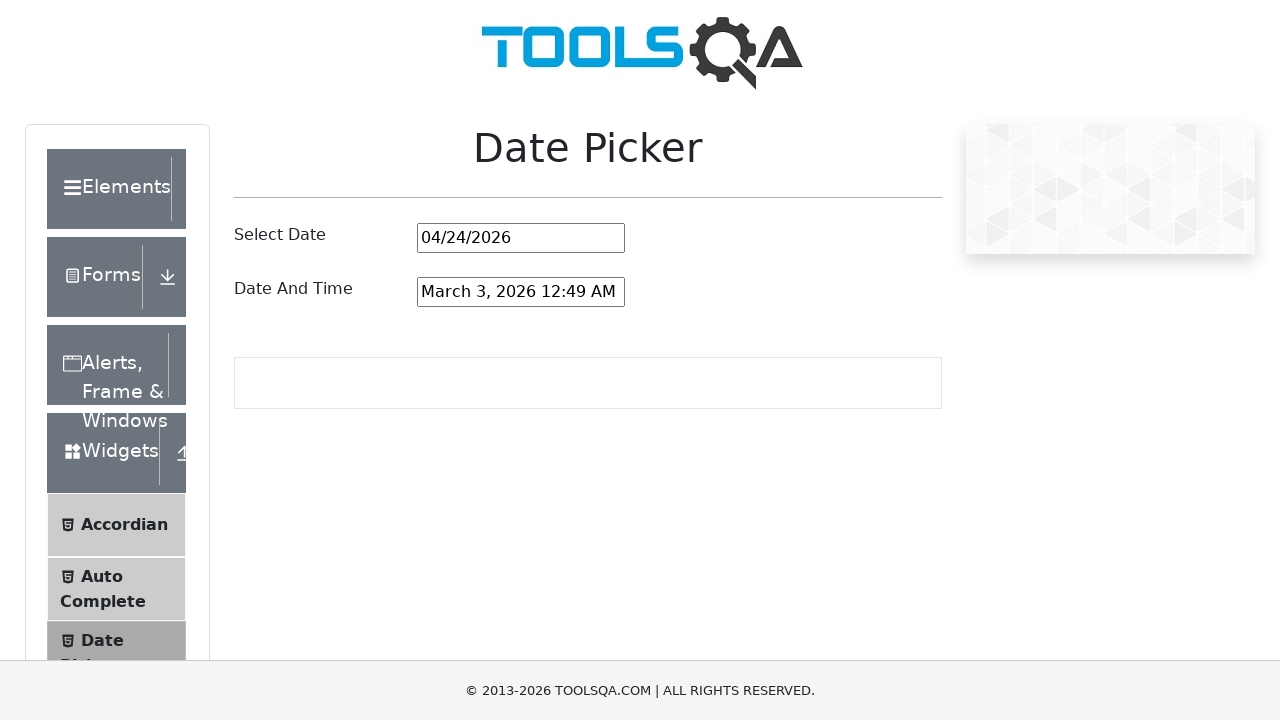

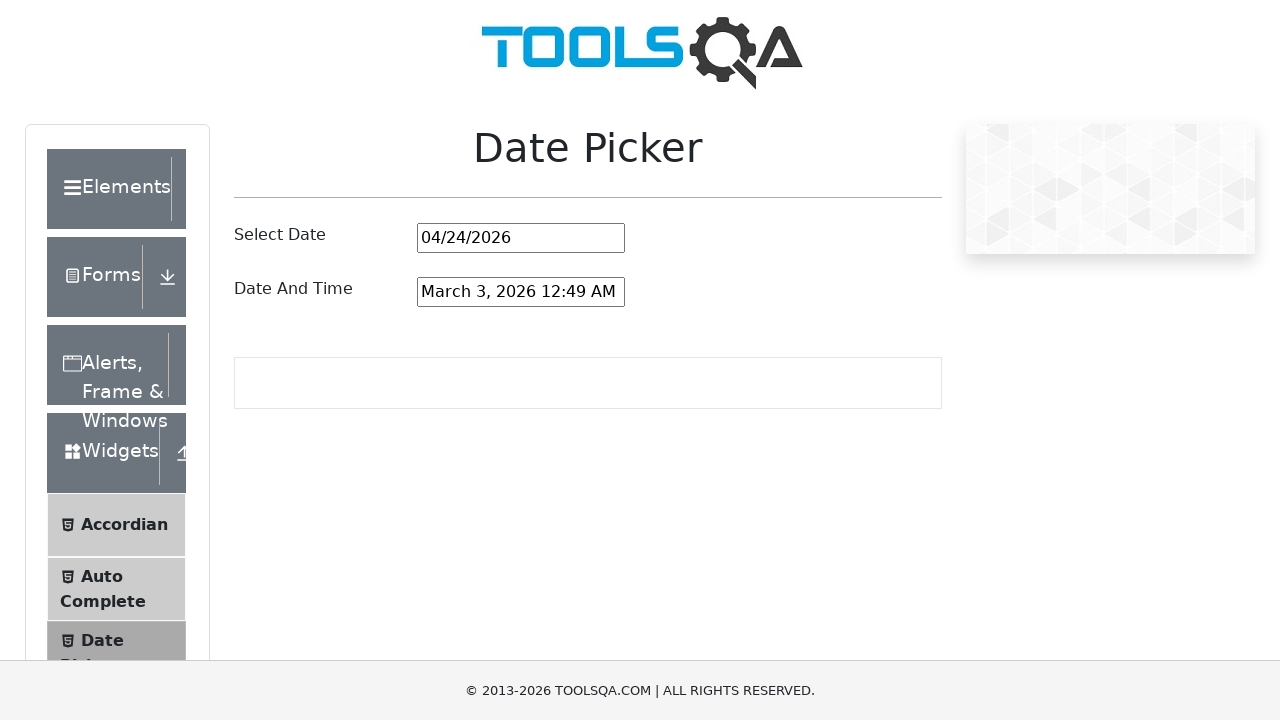